Tests the Elements section on DemoQA by navigating to the Links page, clicking various link types that open in new tabs, and clicking API call links that trigger different HTTP status codes.

Starting URL: https://demoqa.com/

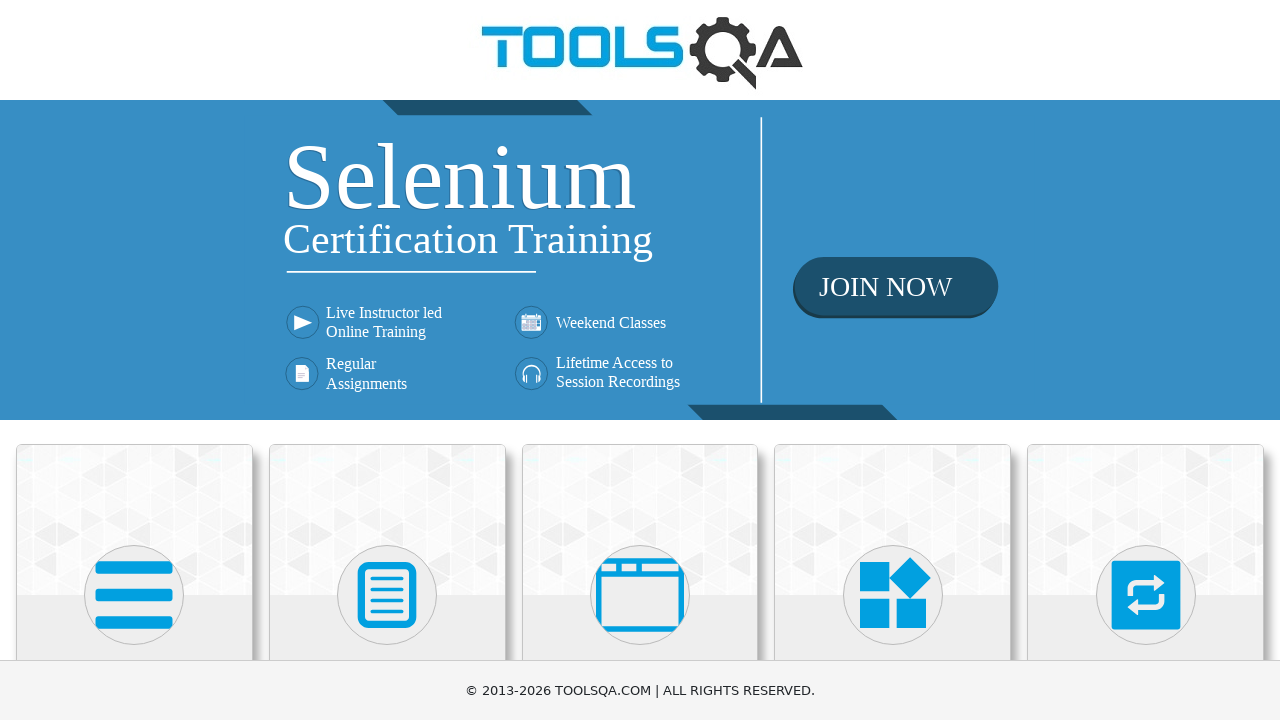

Clicked on Elements section at (134, 360) on xpath=//h5[text()='Elements']
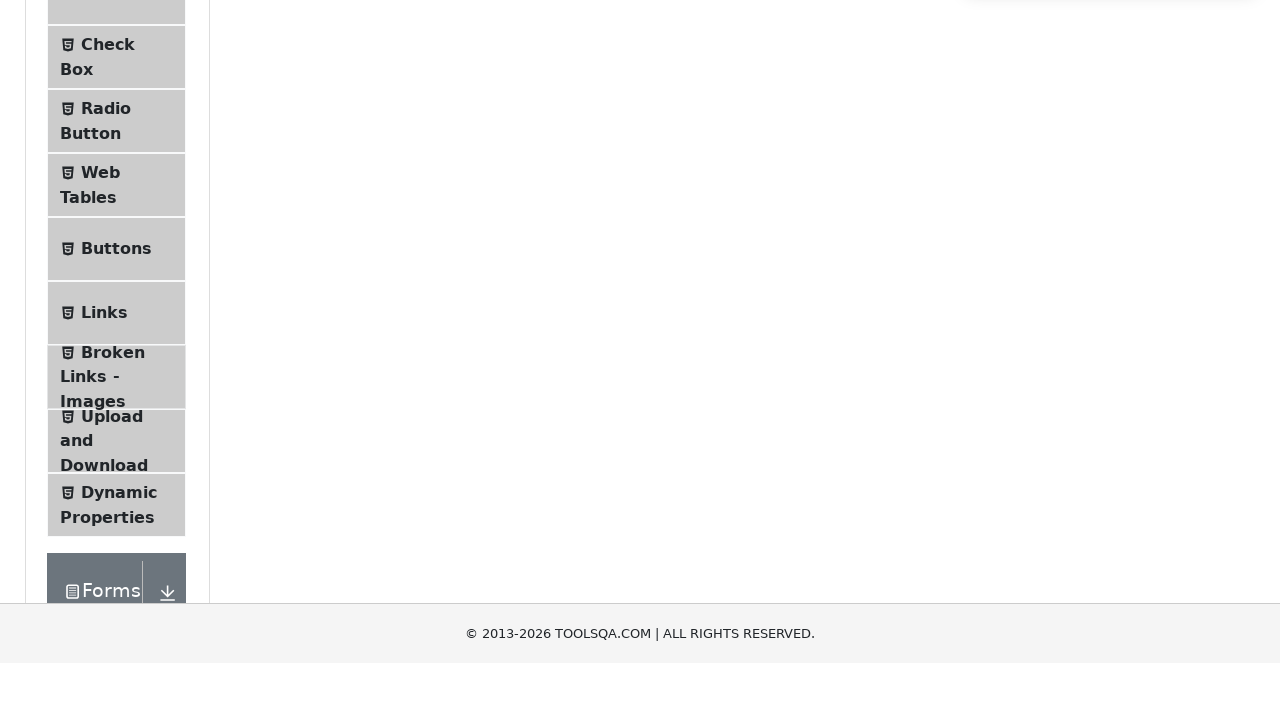

Clicked on Links menu item at (116, 581) on (//li[@id='item-5'])[1]
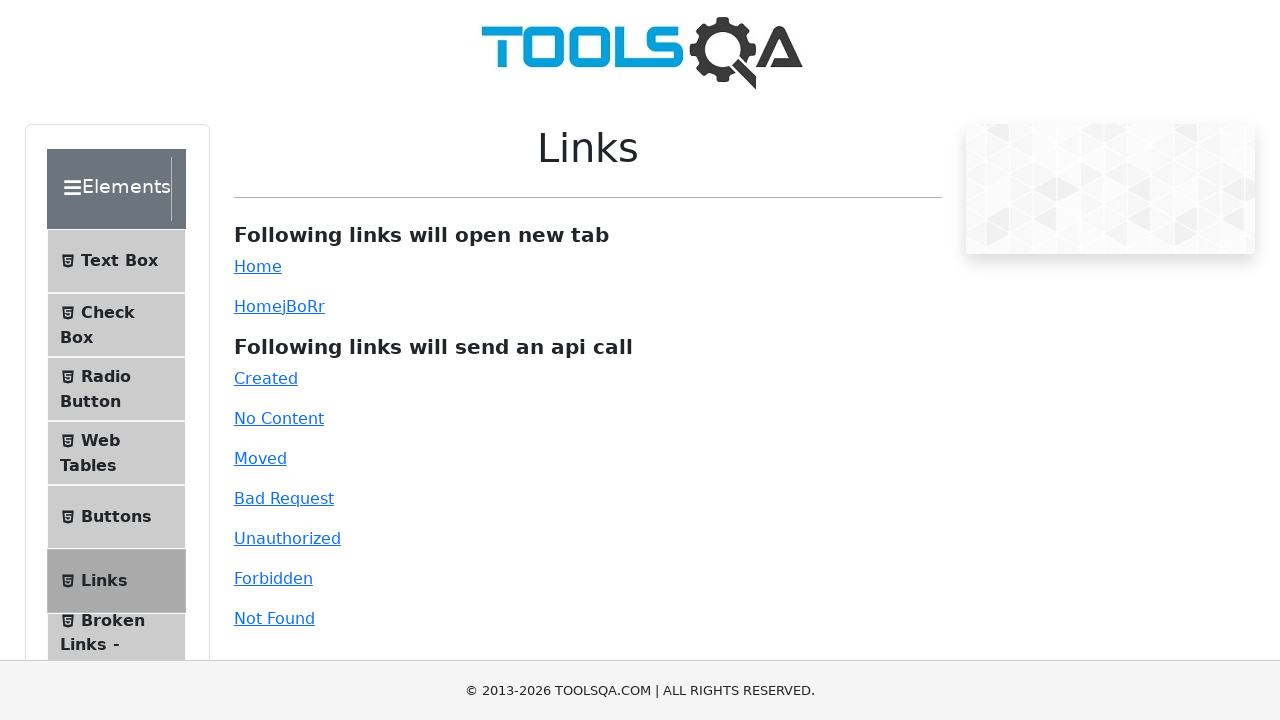

Waited 2000ms for Links page to load
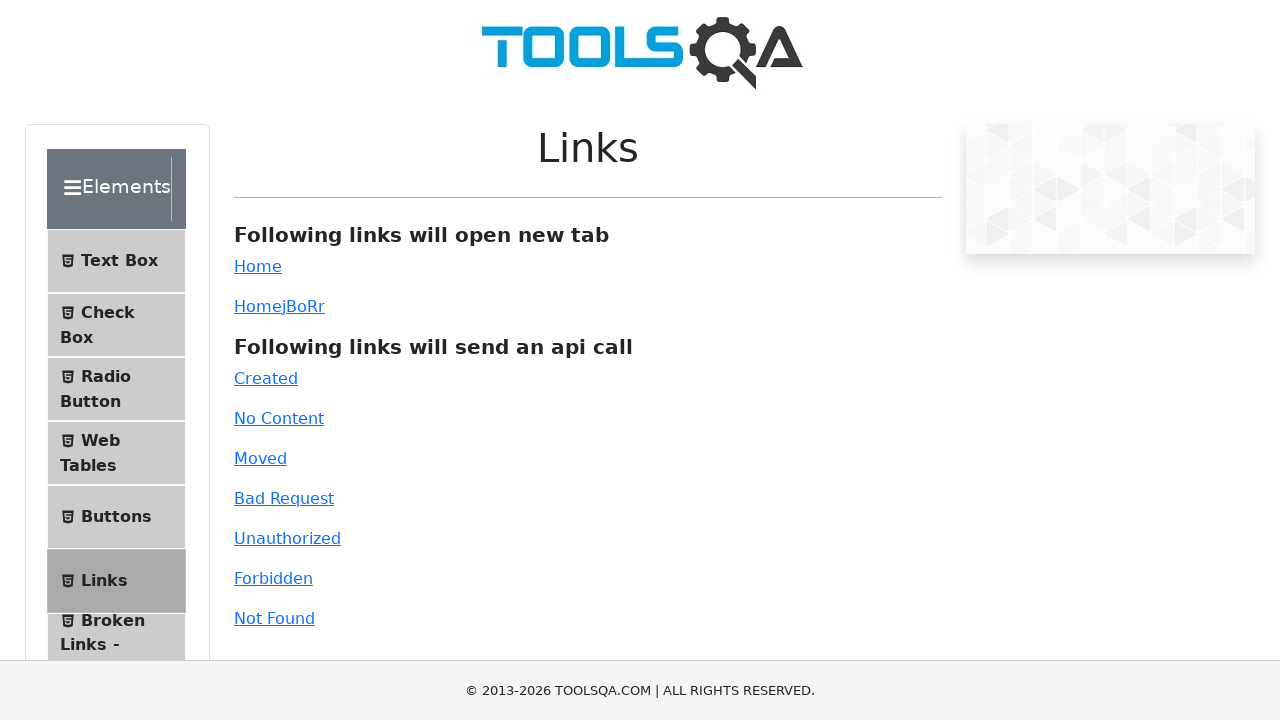

Clicked simple link (opens in new tab) at (258, 266) on #simpleLink
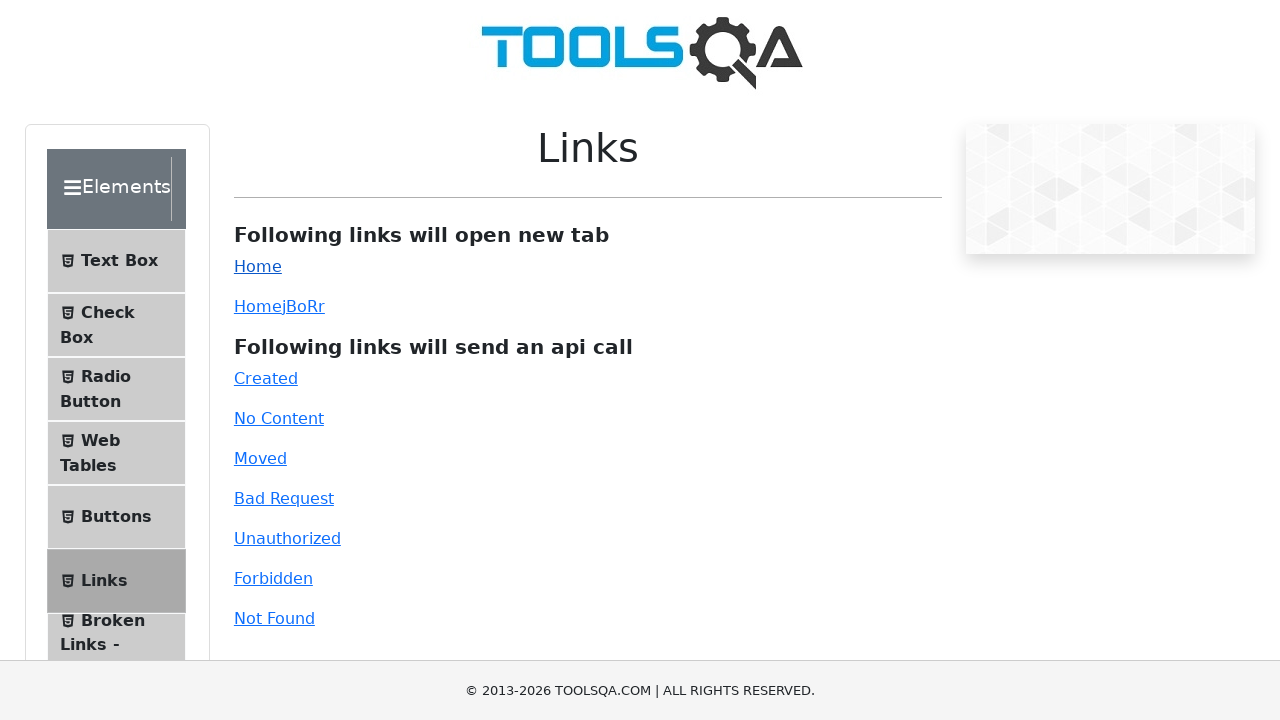

New tab from simple link loaded
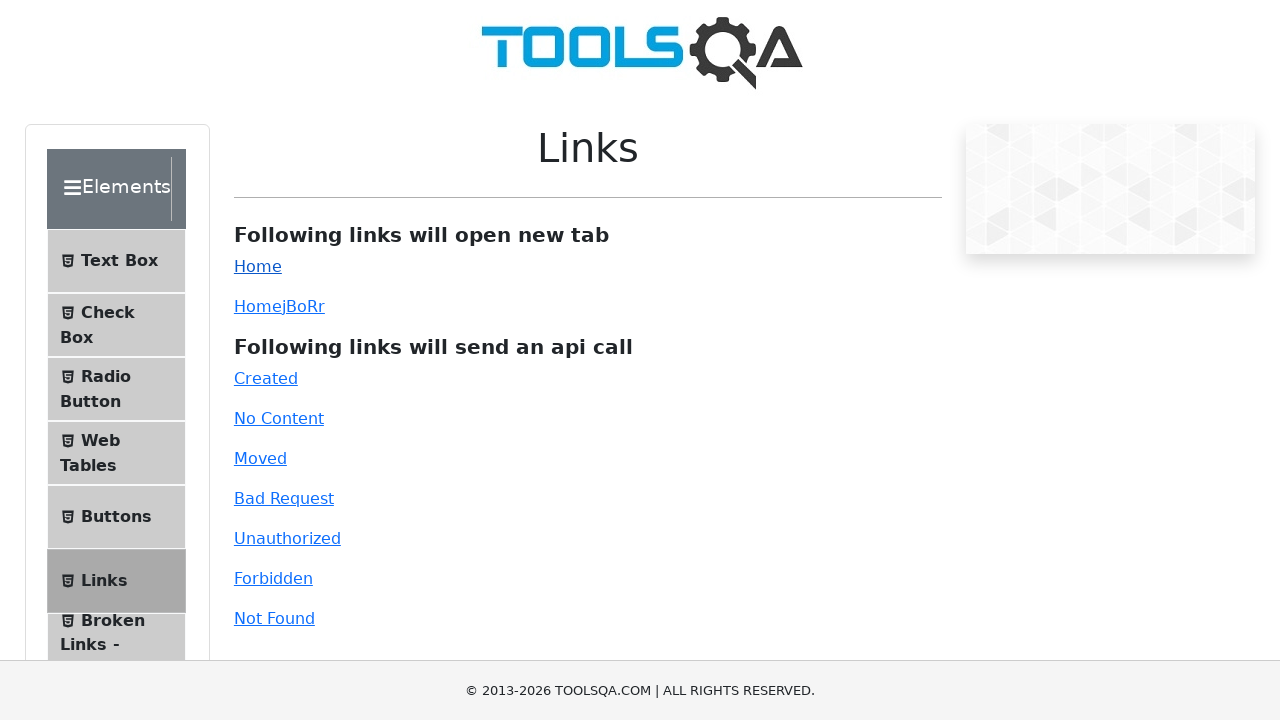

Closed new tab from simple link
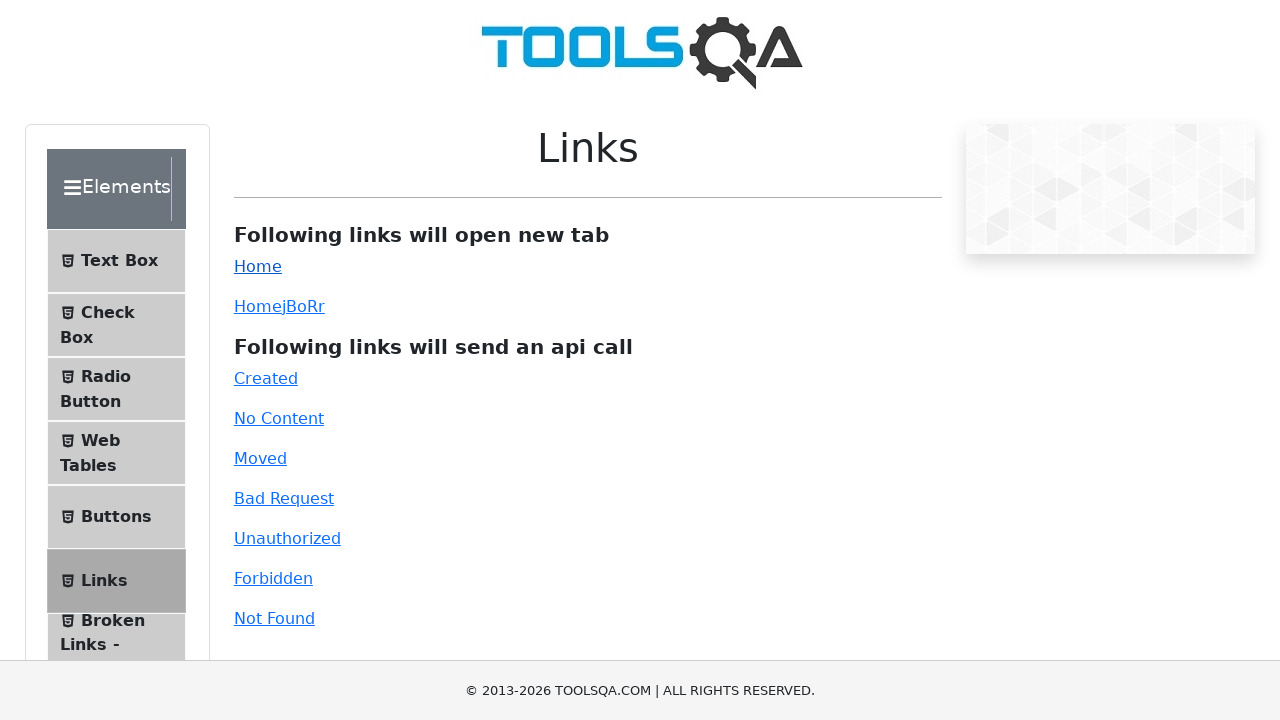

Waited 2000ms between link tests
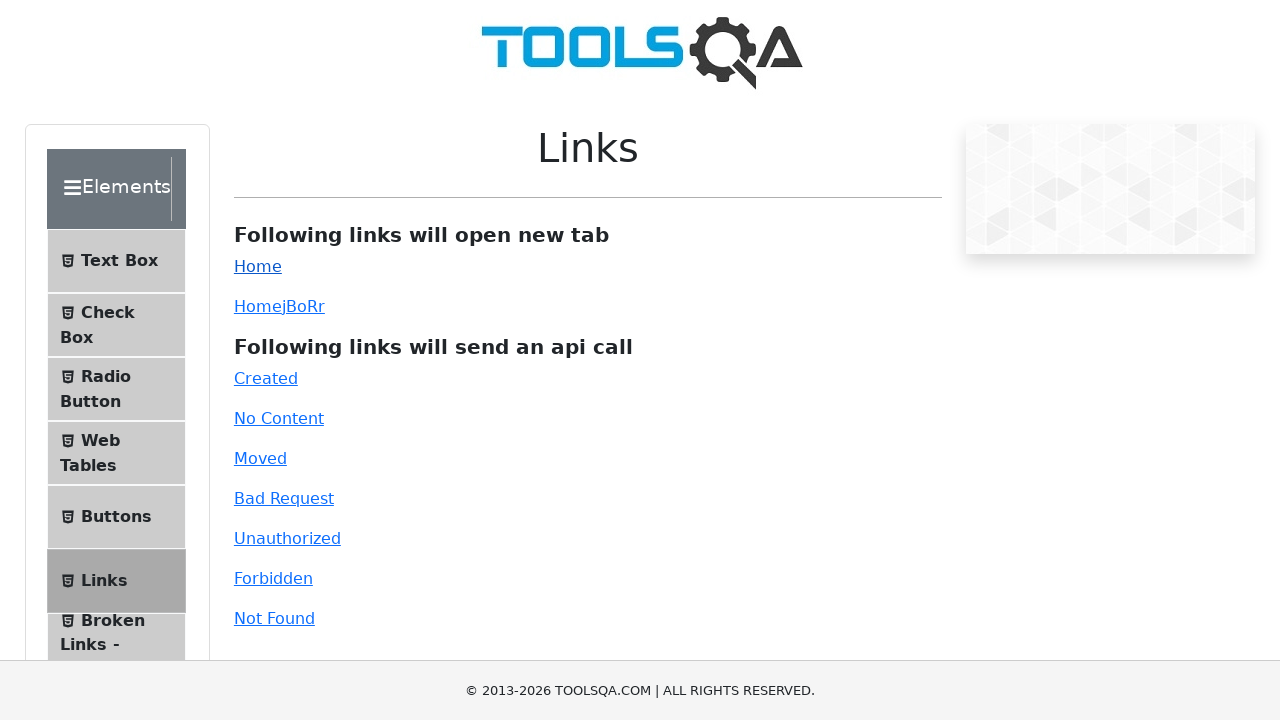

Clicked dynamic link (opens in new tab) at (258, 306) on #dynamicLink
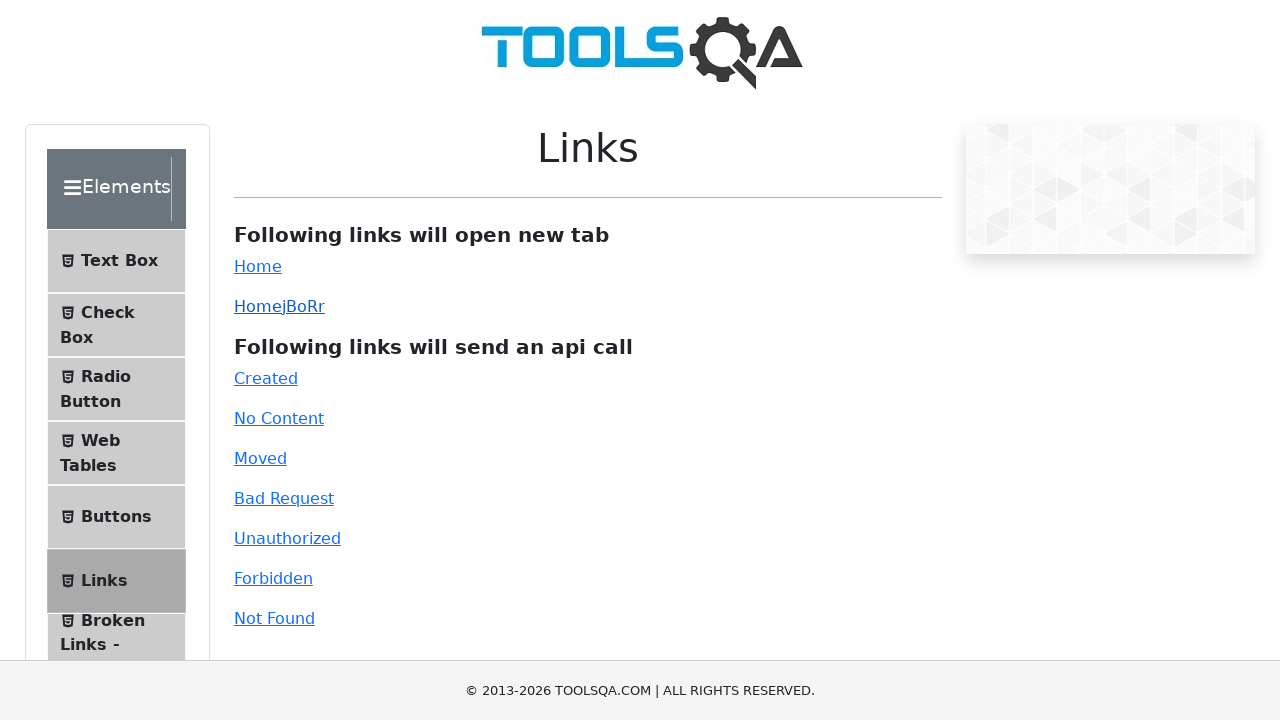

New tab from dynamic link loaded
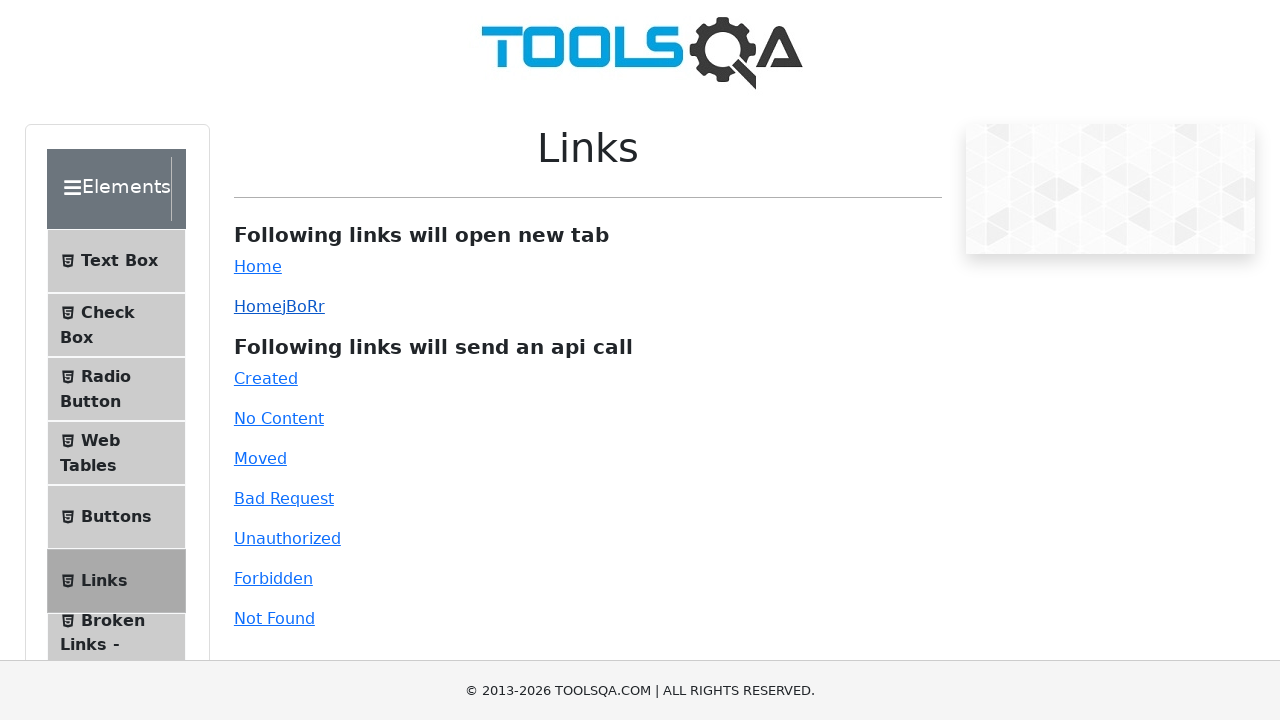

Closed new tab from dynamic link
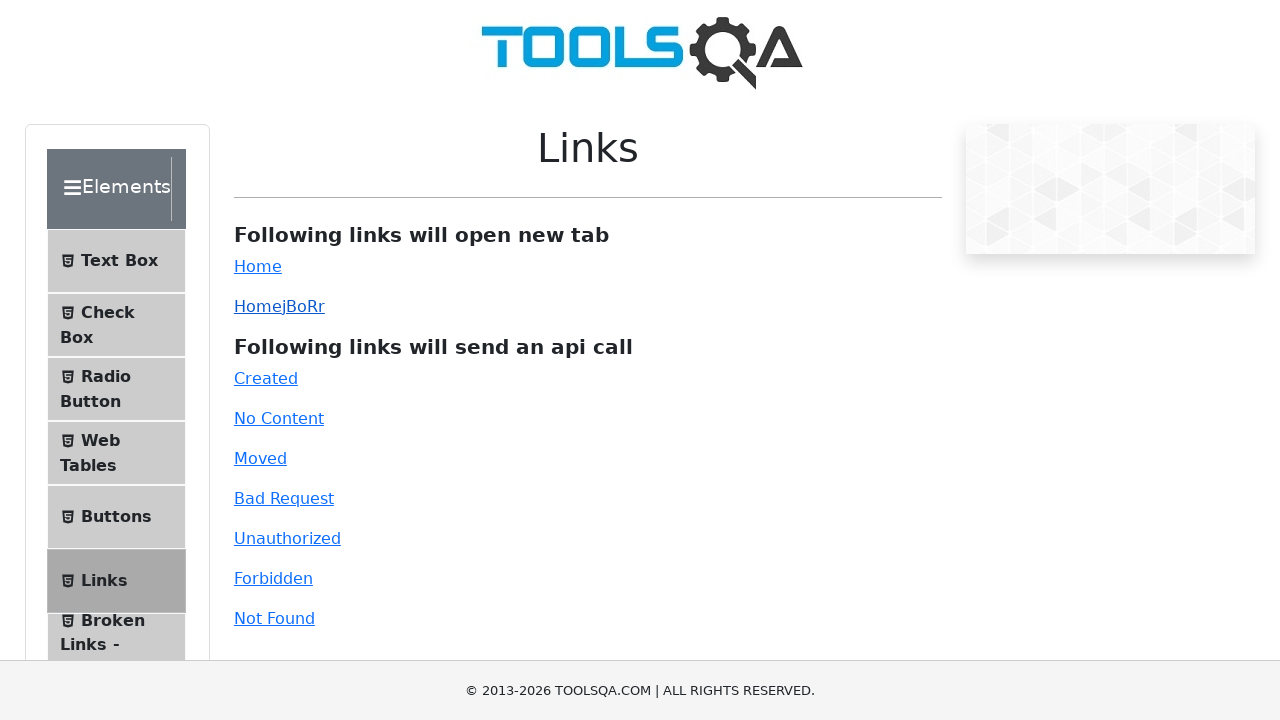

Waited 2000ms before API call tests
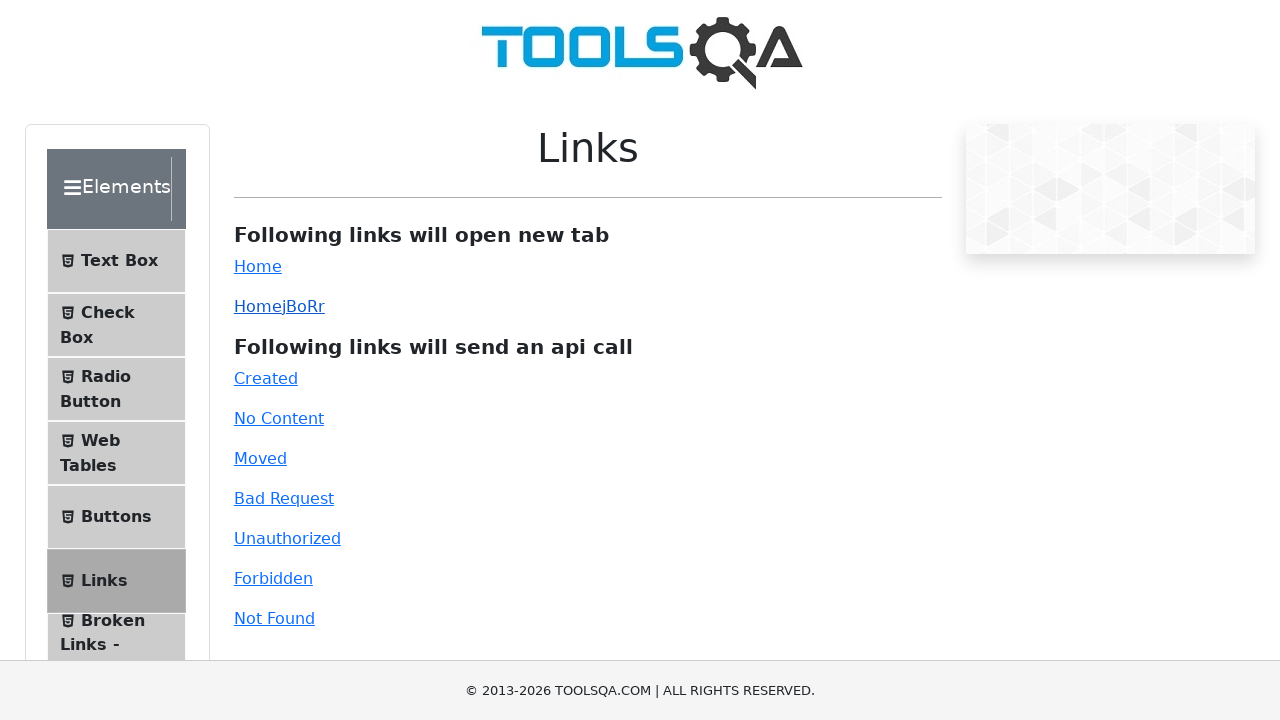

Clicked 'created' link (HTTP 201) at (266, 378) on xpath=//a[@id='created']
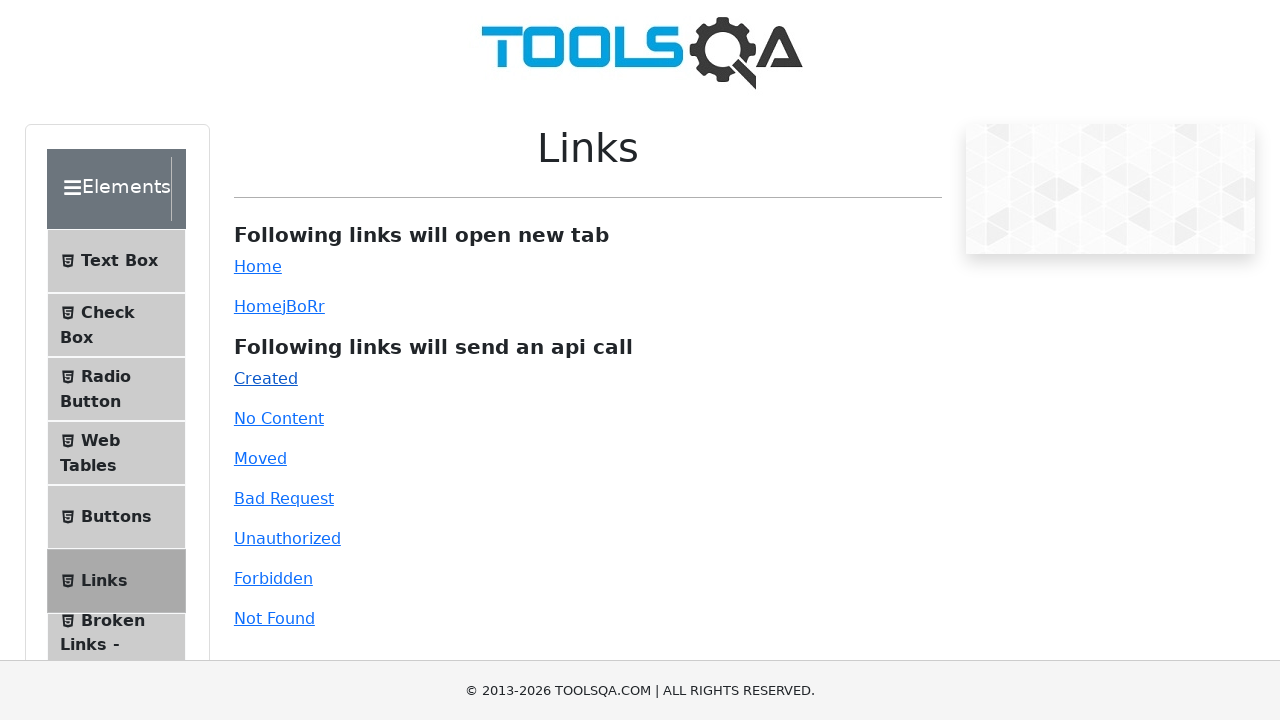

Waited 1000ms after created link
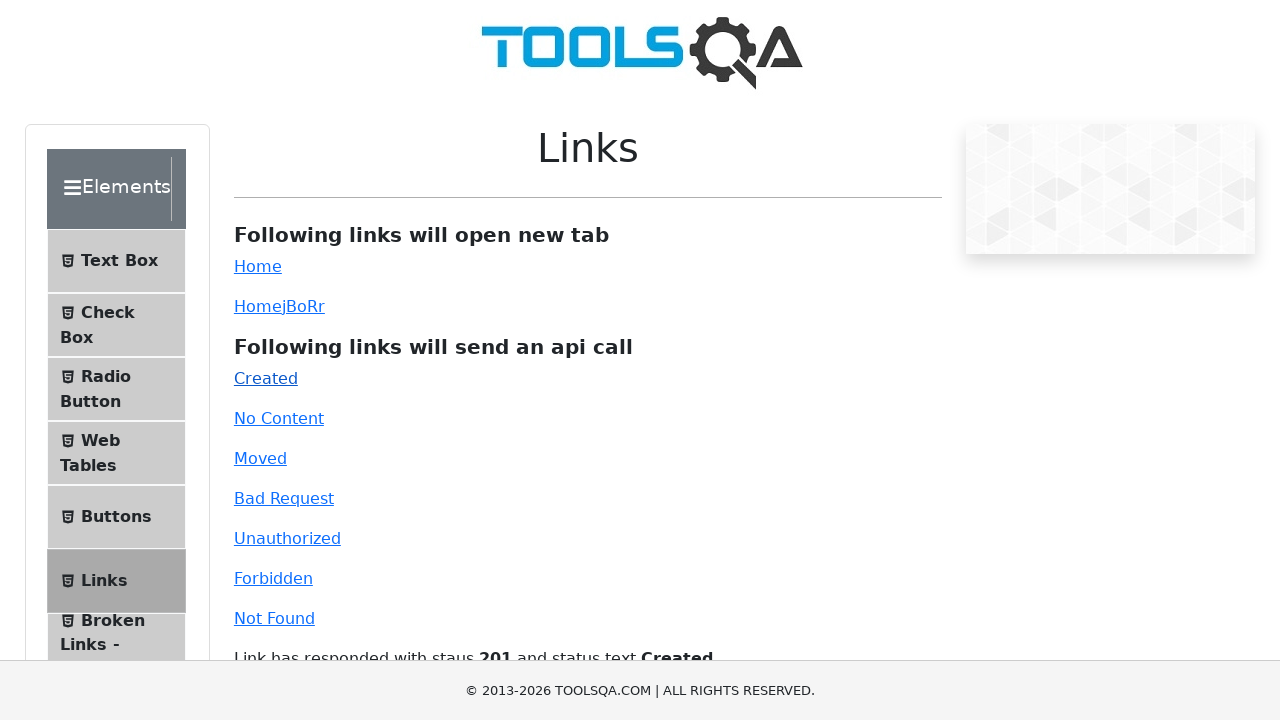

Clicked 'no-content' link (HTTP 204) at (279, 418) on xpath=//a[@id='no-content']
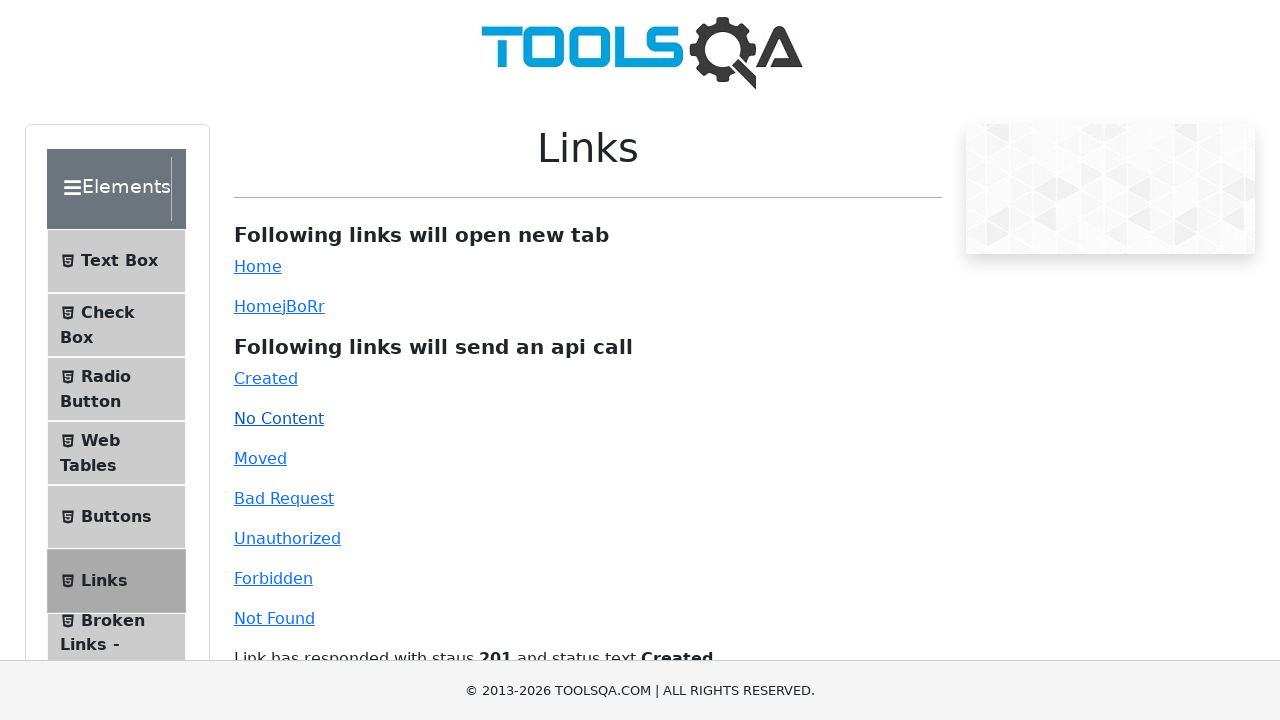

Waited 1000ms after no-content link
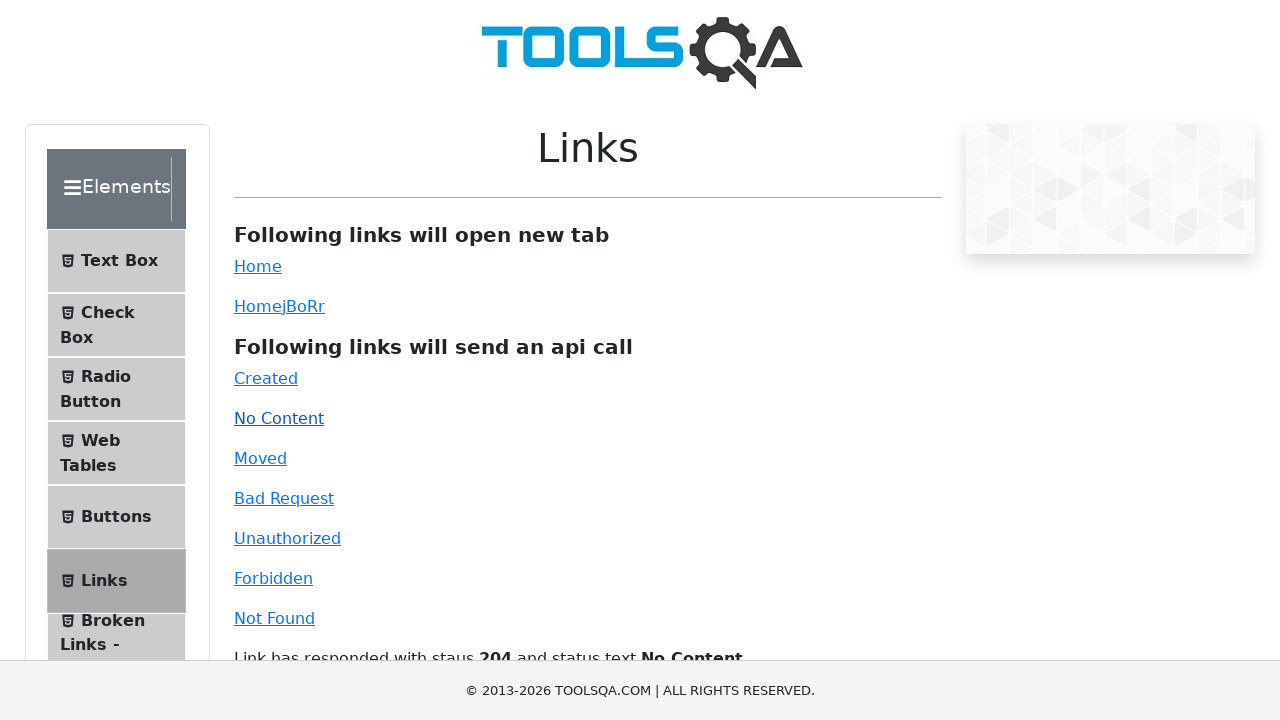

Clicked 'moved' link (HTTP 301) at (260, 458) on xpath=//a[@id='moved']
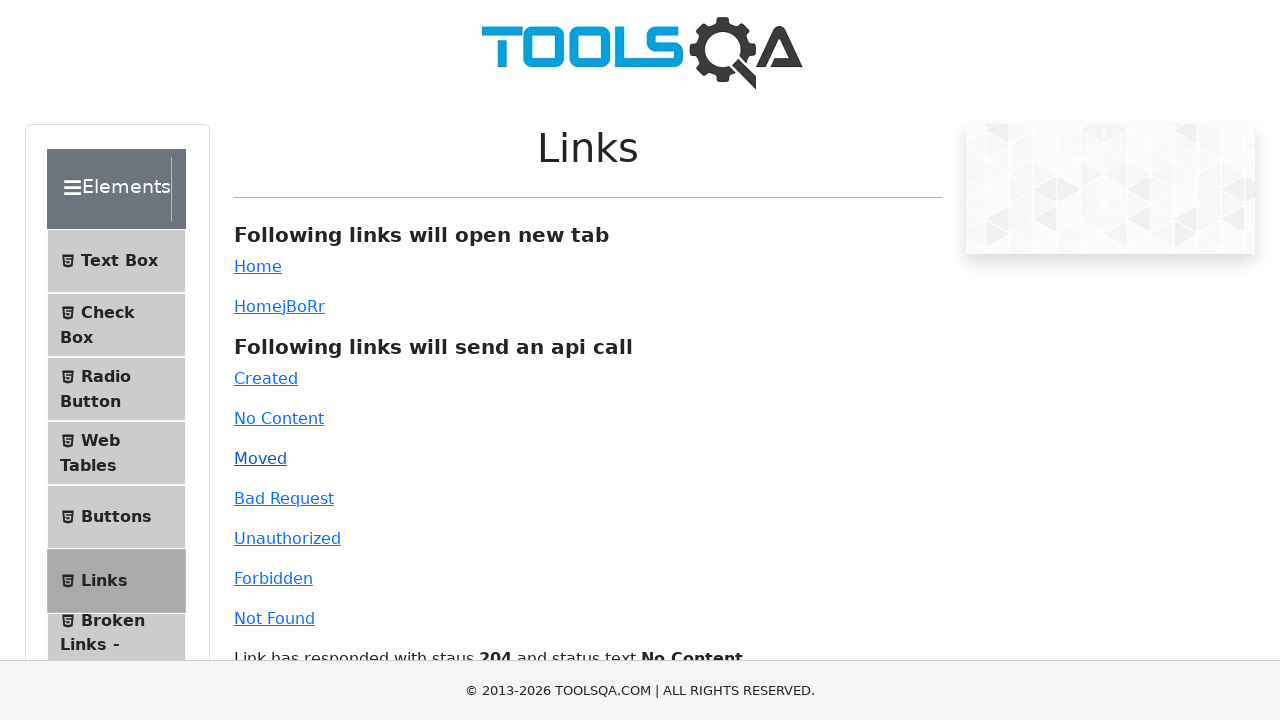

Waited 2000ms after moved link
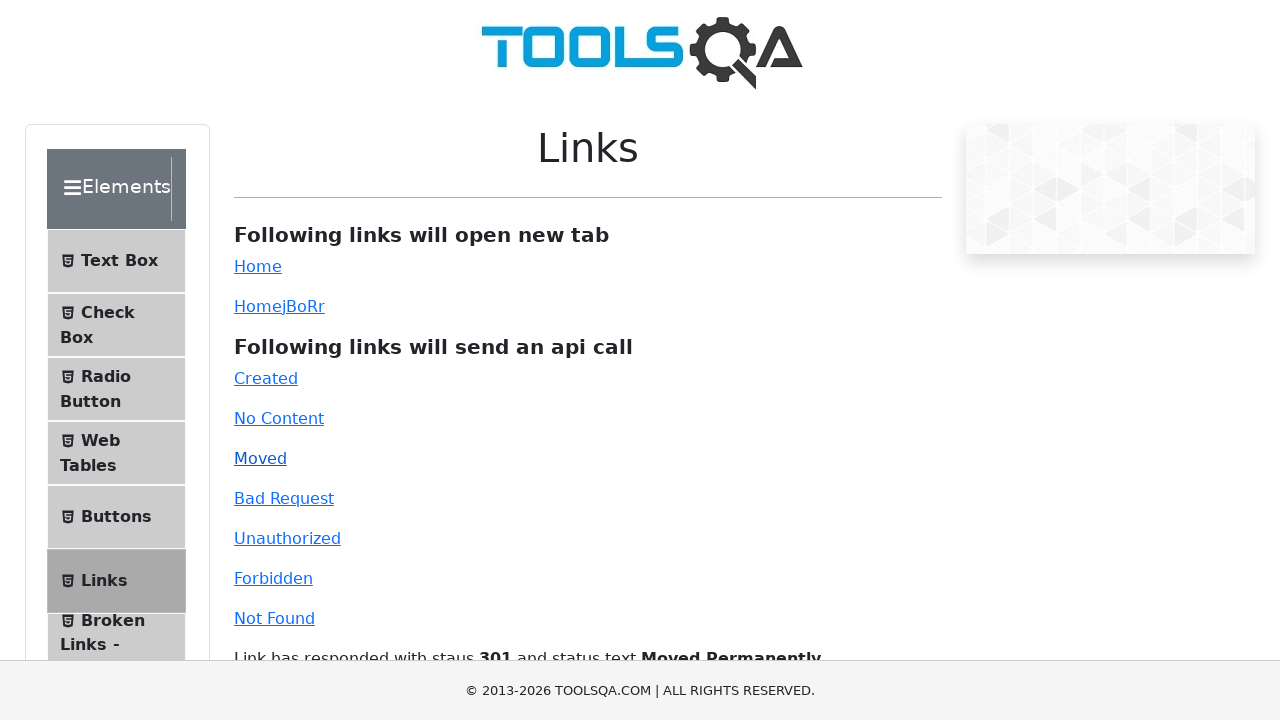

Clicked 'bad-request' link (HTTP 400) at (284, 498) on xpath=//a[@id='bad-request']
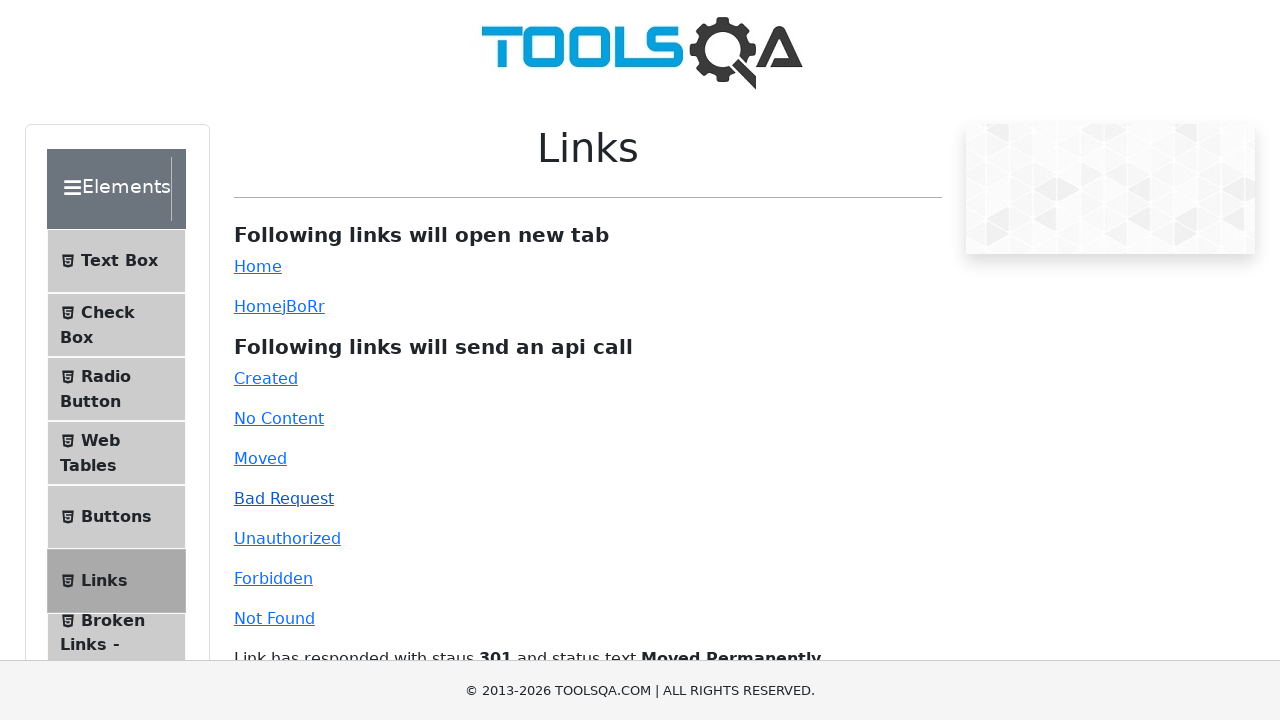

Waited 2000ms after bad-request link
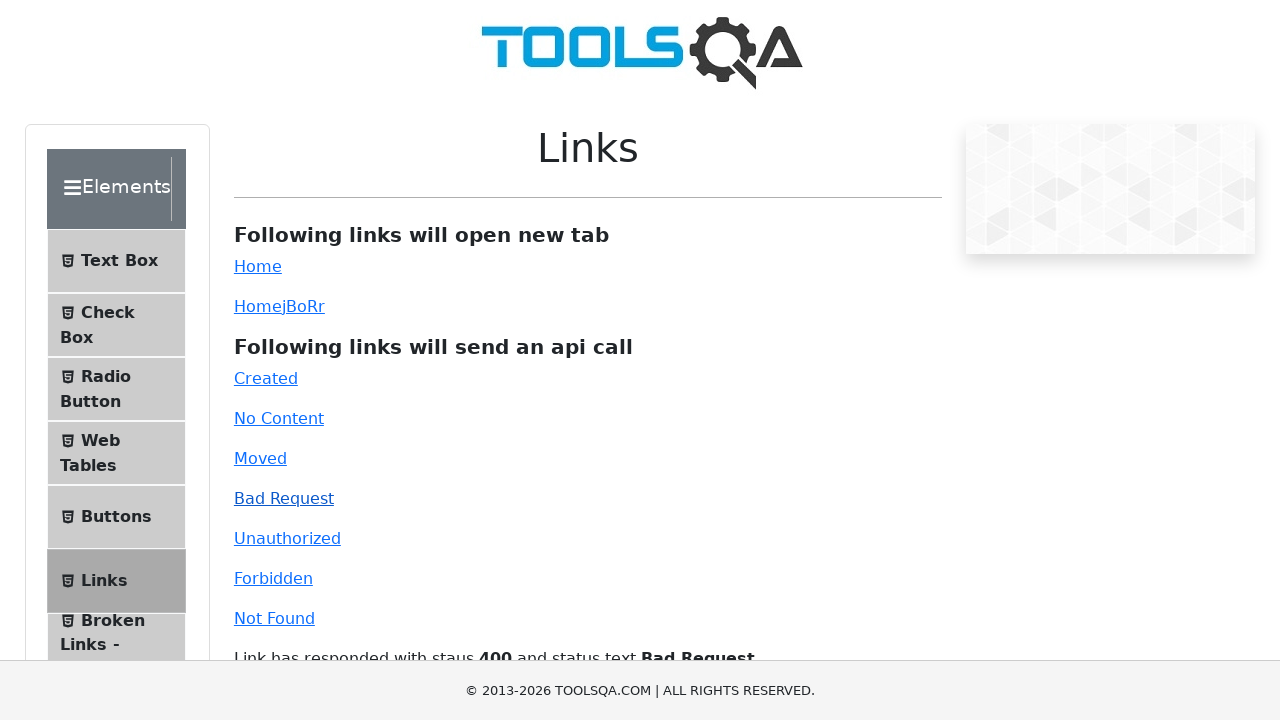

Clicked 'unauthorized' link (HTTP 401) at (287, 538) on xpath=//a[@id='unauthorized']
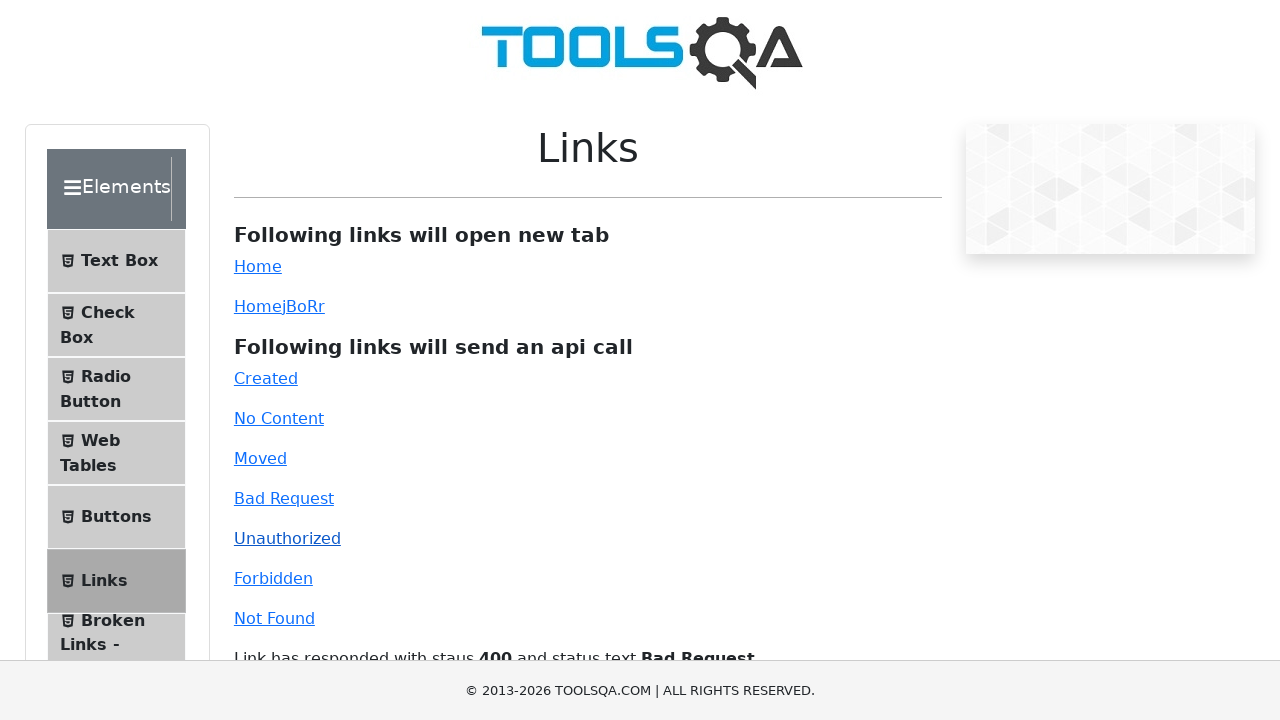

Waited 2000ms after unauthorized link
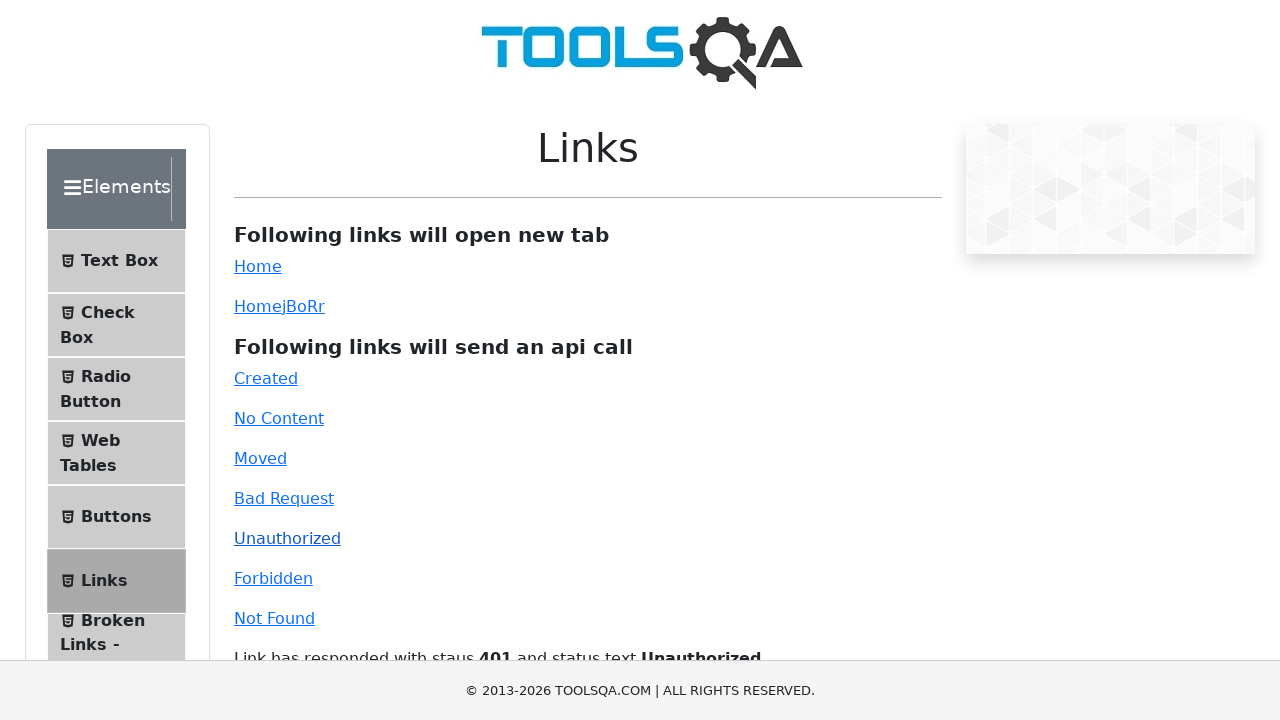

Clicked 'forbidden' link (HTTP 403) at (273, 578) on xpath=//a[@id='forbidden']
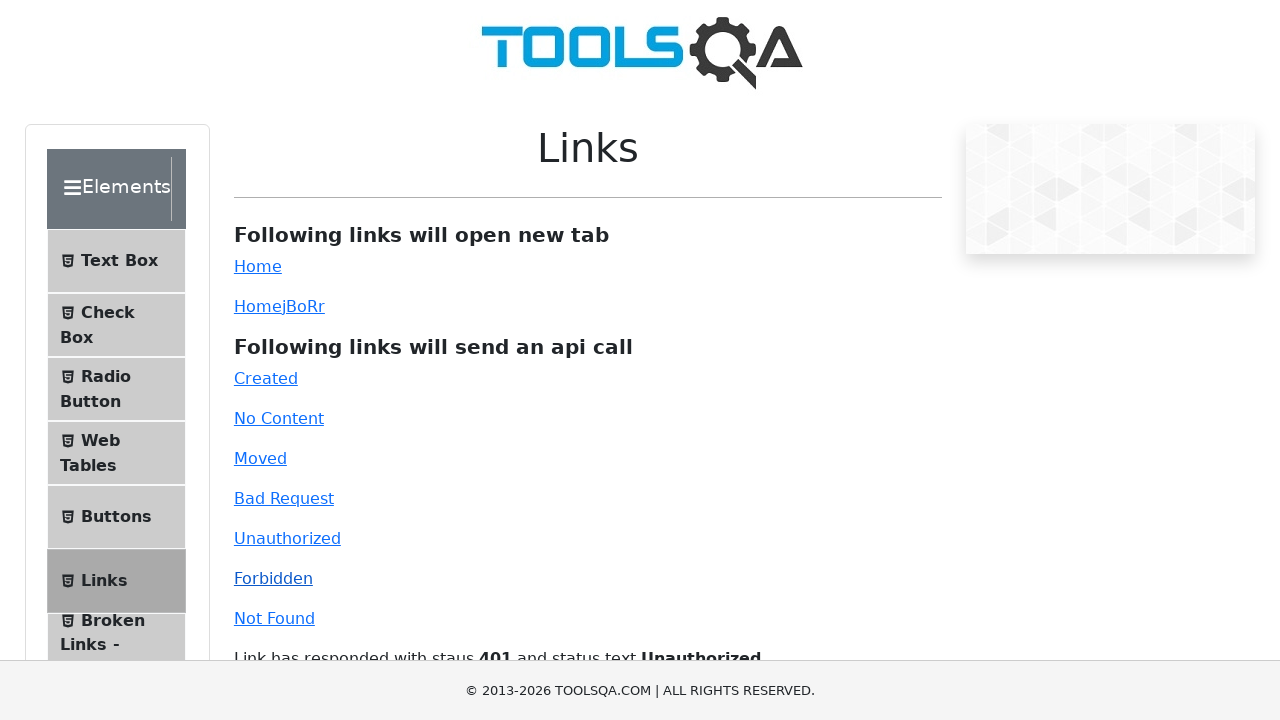

Waited 2000ms after forbidden link
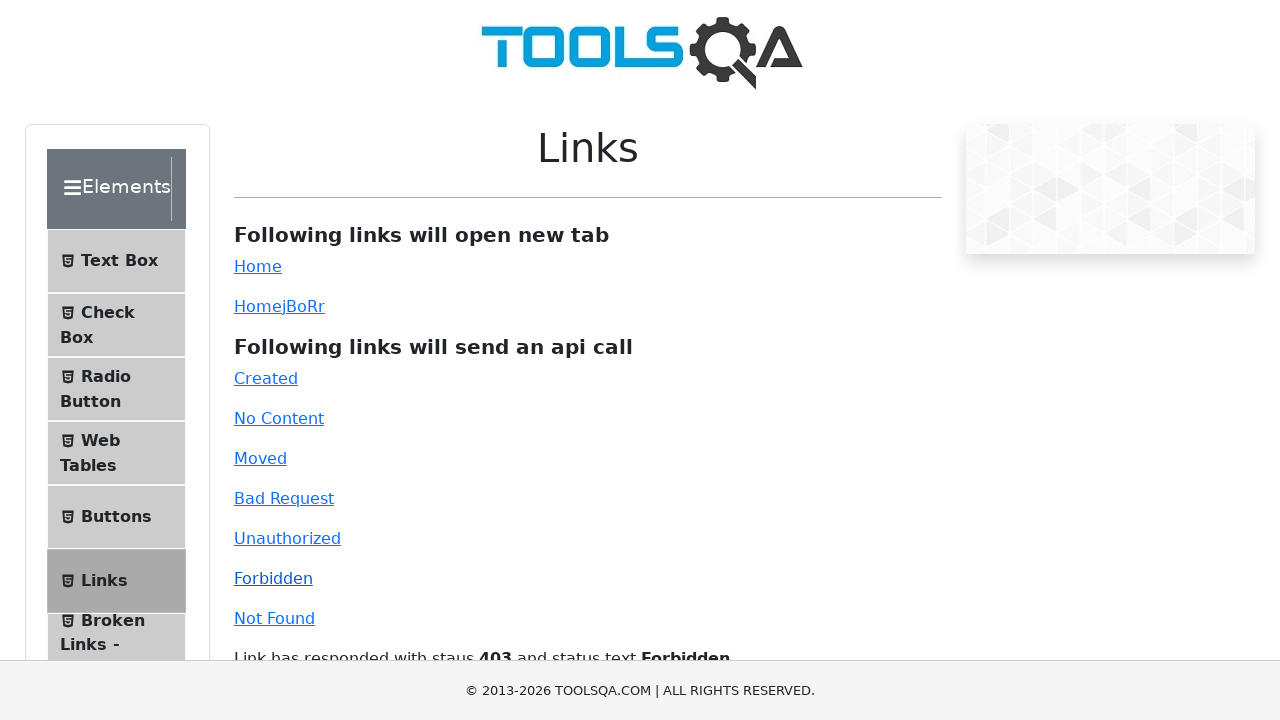

Clicked 'invalid-url' link (HTTP 500) at (274, 618) on xpath=//a[@id='invalid-url']
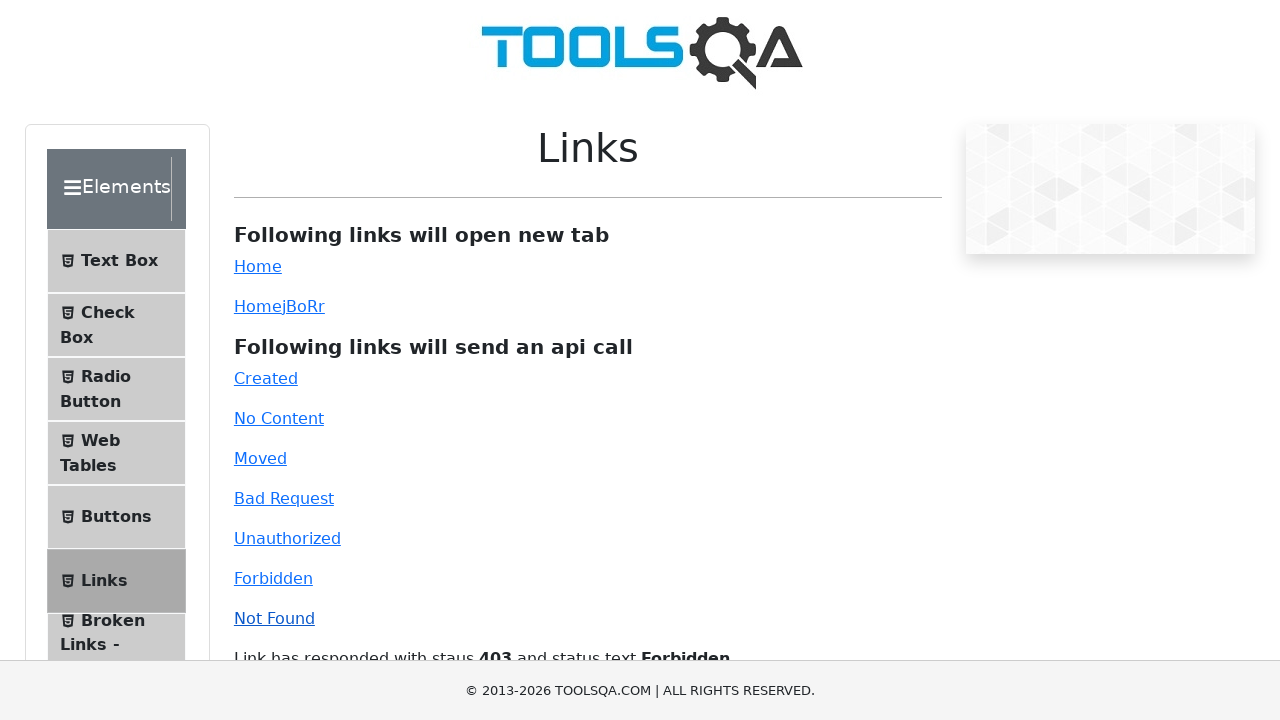

Waited 2000ms after invalid-url link
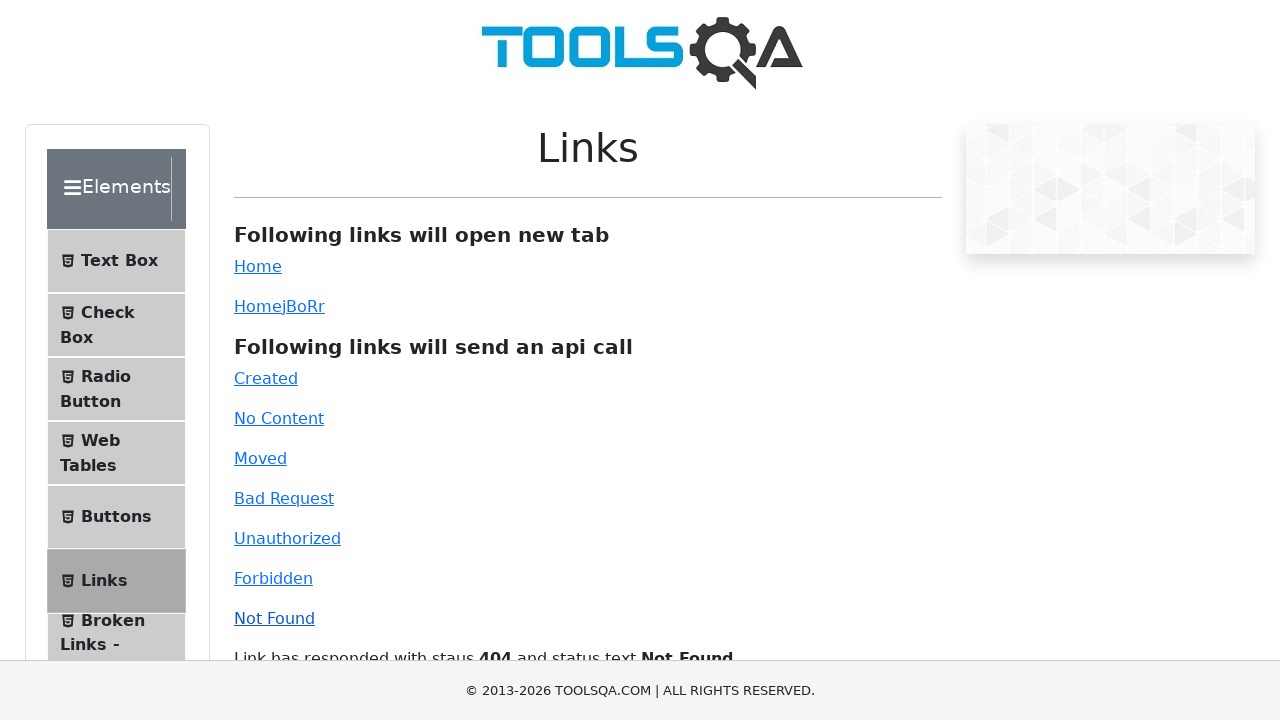

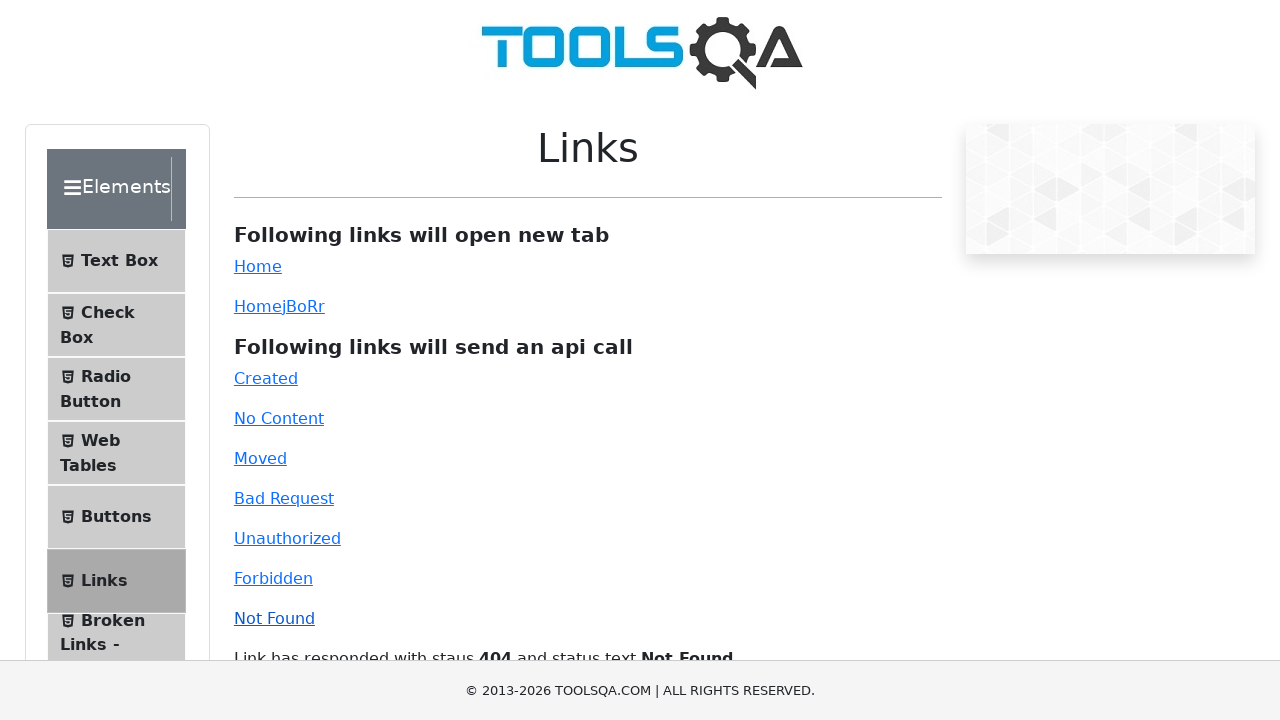